Navigates to a blog page and clicks on a link to open a popup window

Starting URL: http://omayo.blogspot.com/

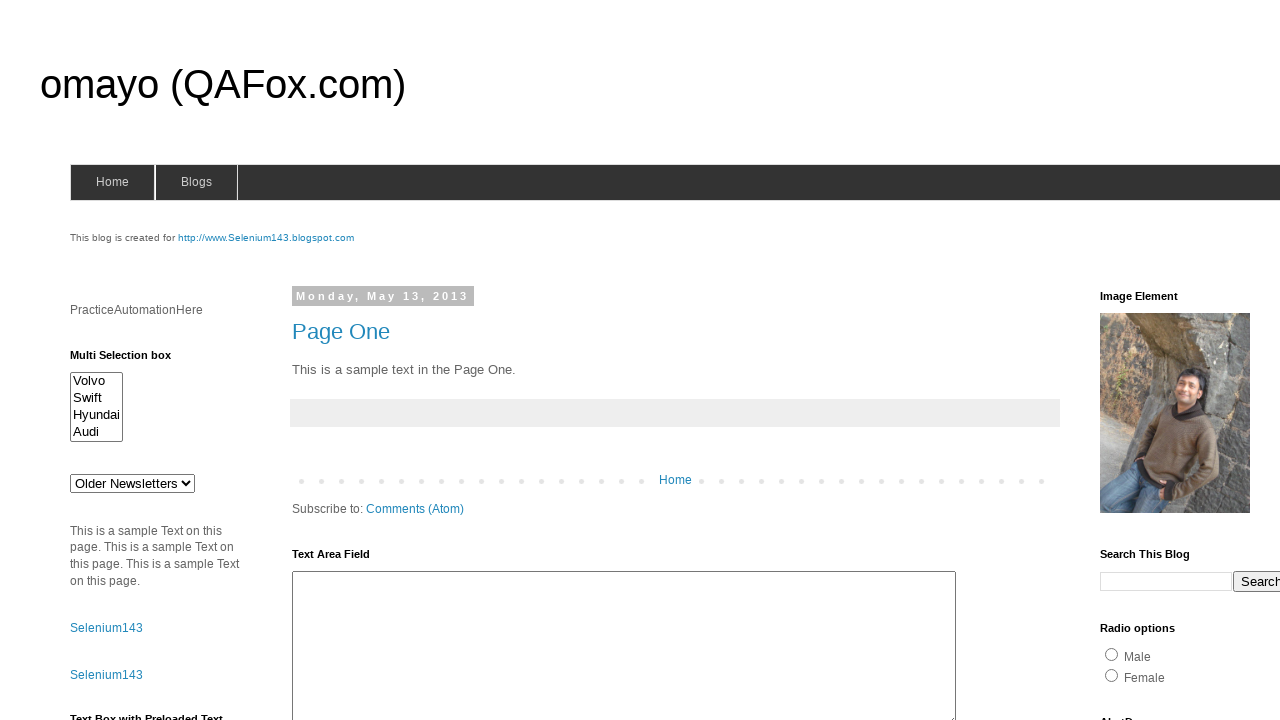

Clicked 'Open a popup window' link at (132, 360) on text=Open a popup window
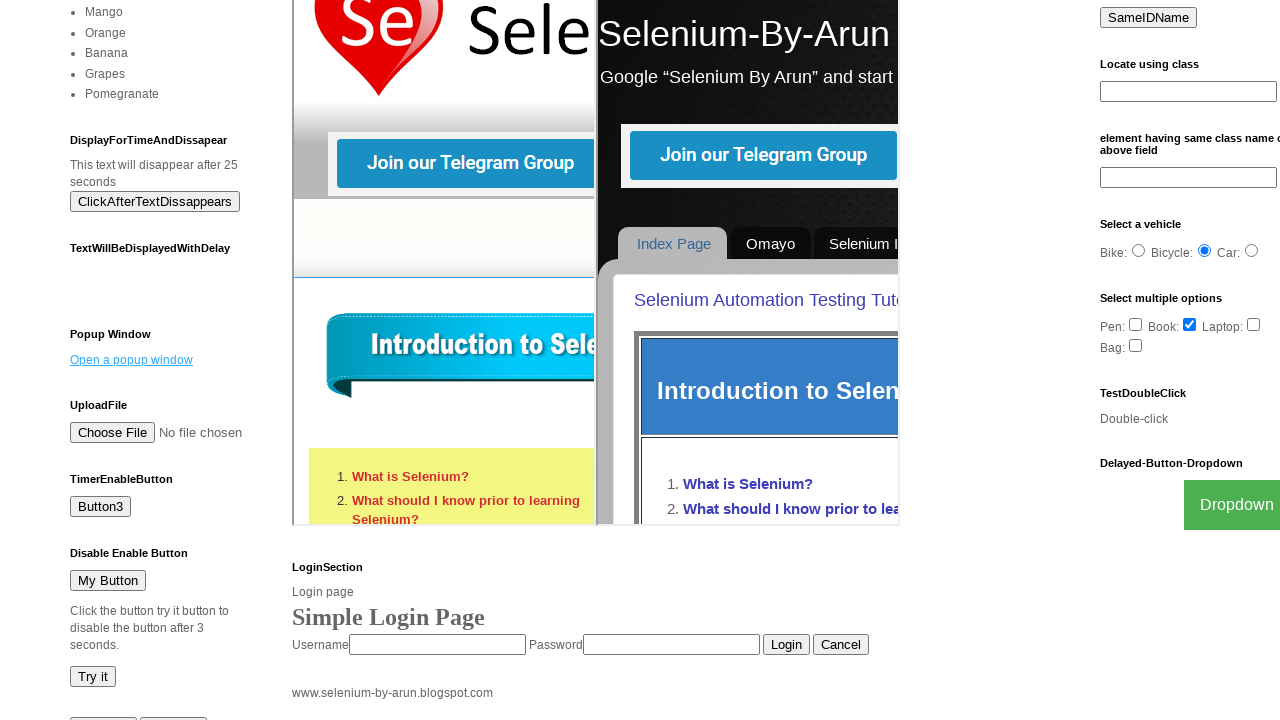

Waited 2 seconds for popup window to open
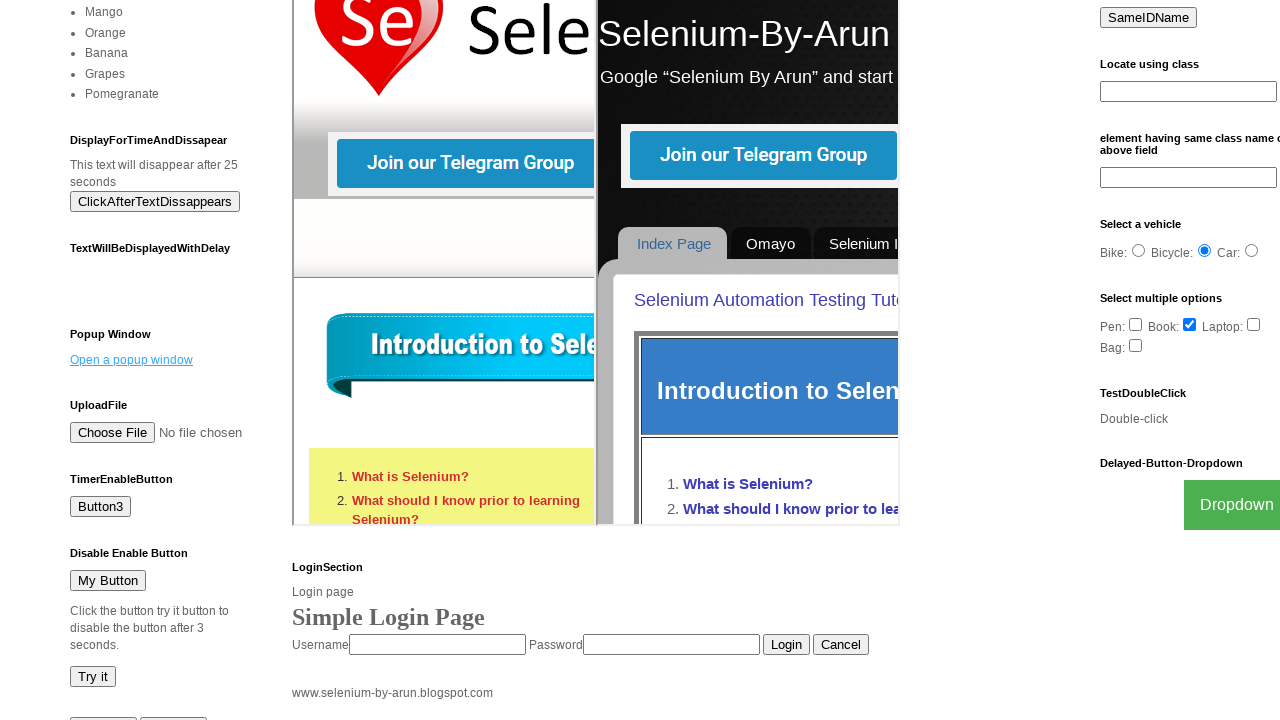

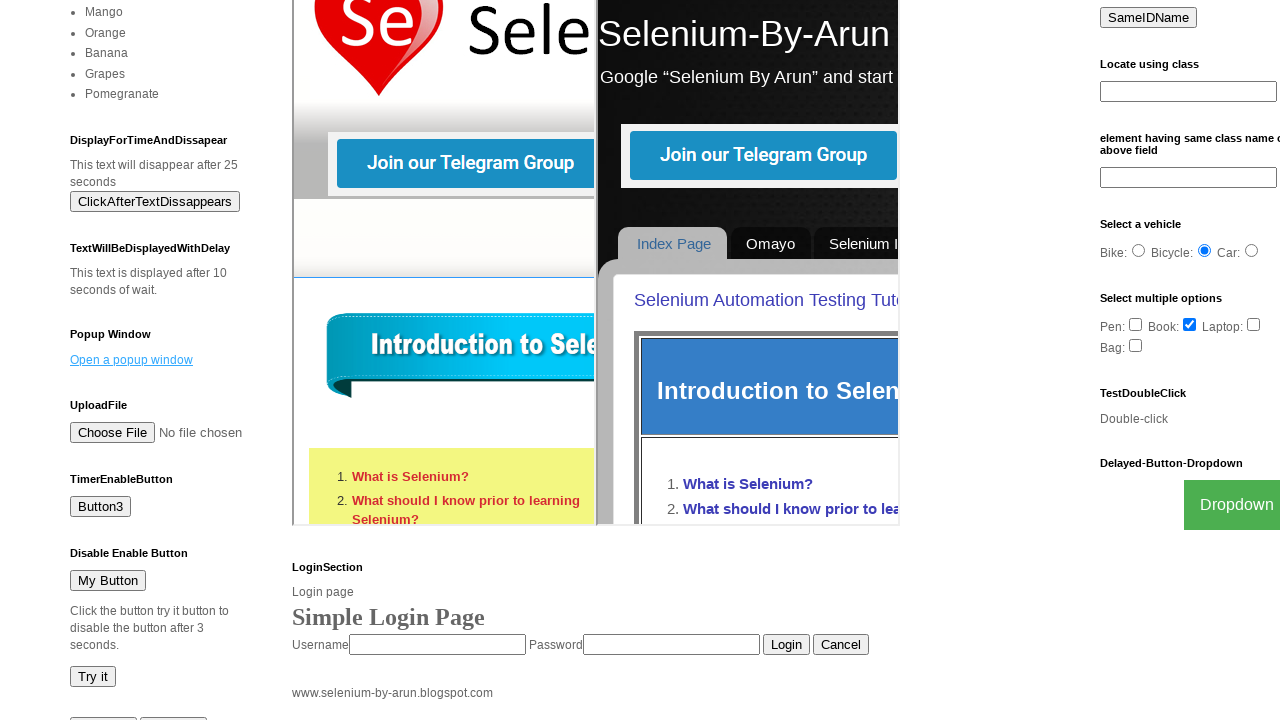